Tests a registration form by filling out all fields including first name, last name, username, email, password, phone number, selecting gender, entering date of birth, and selecting department from a dropdown.

Starting URL: https://practice.cydeo.com/registration_form

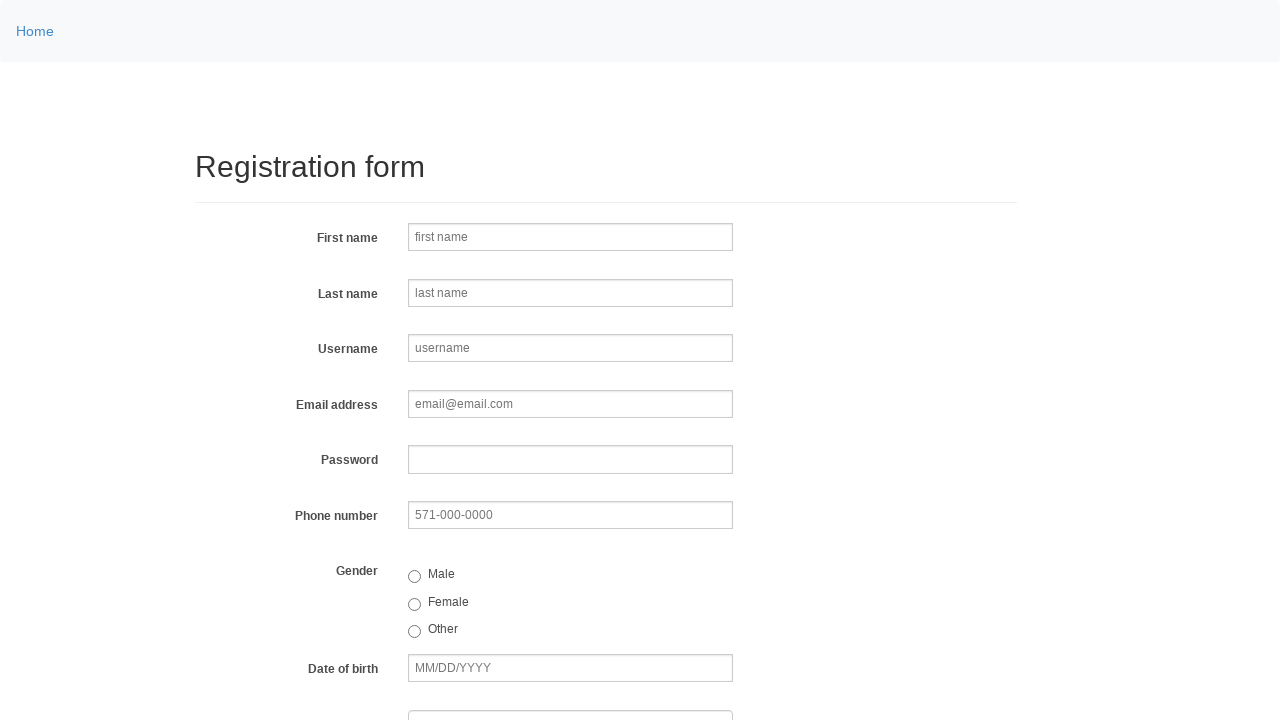

Filled first name field with 'Michael' on input[name='firstname']
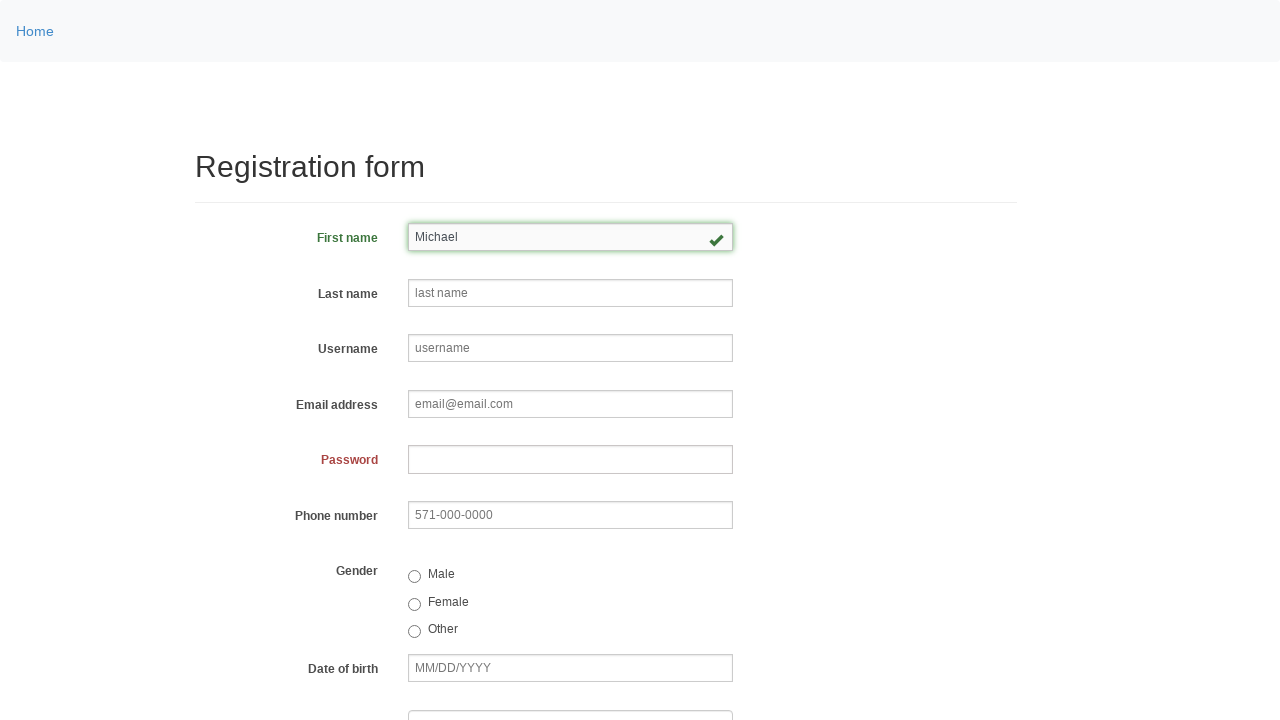

Filled last name field with 'Johnson' on input[name='lastname']
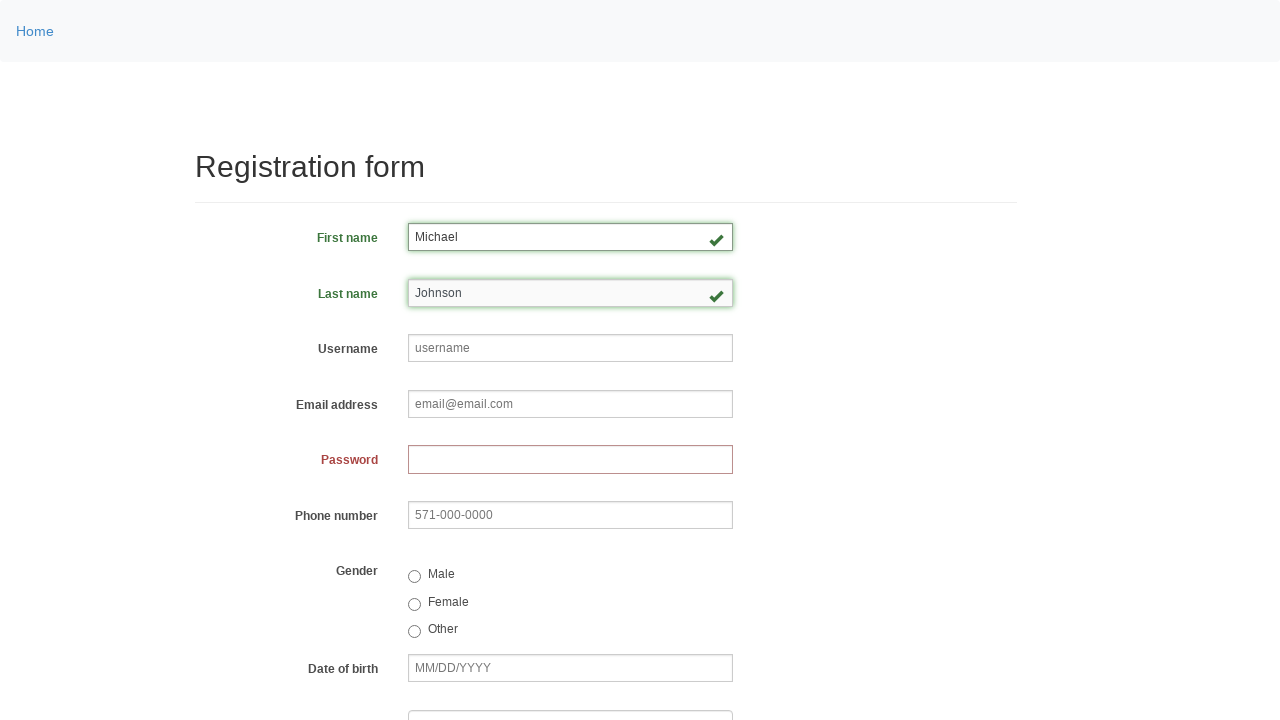

Filled username field with 'helpdesk847' on input[name='username']
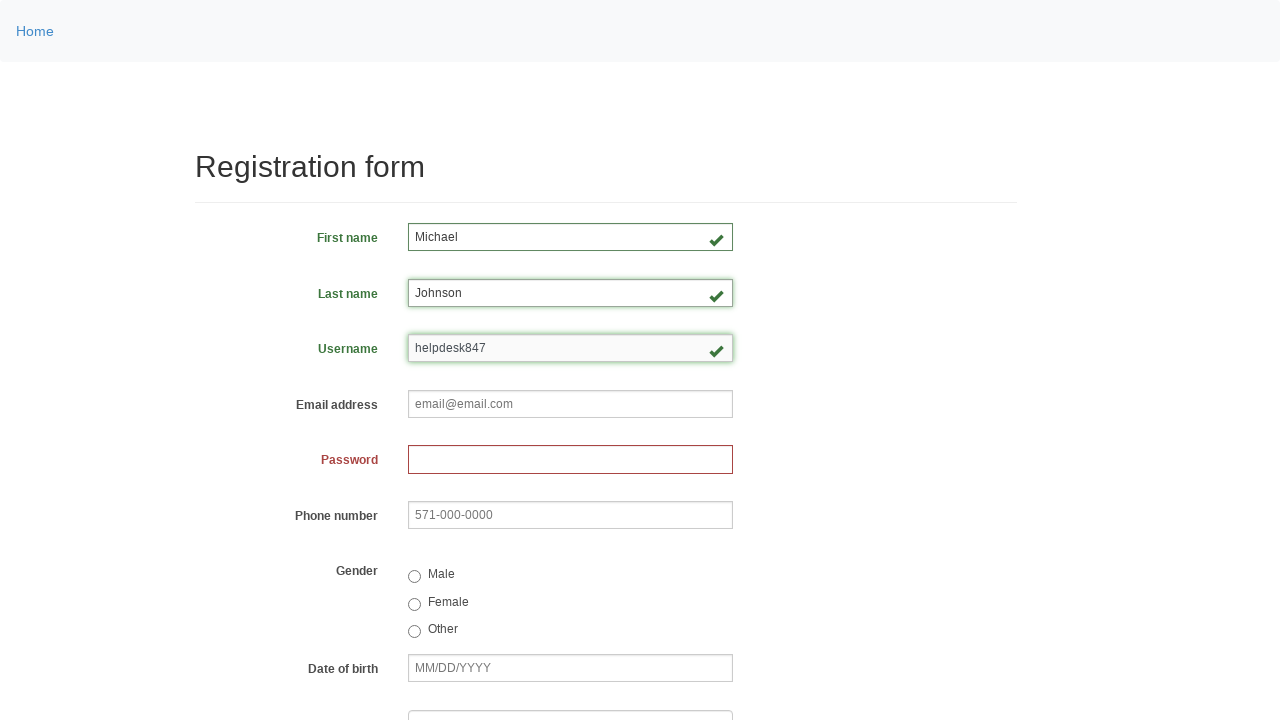

Filled email field with 'helpdesk847@email.com' on input[name='email']
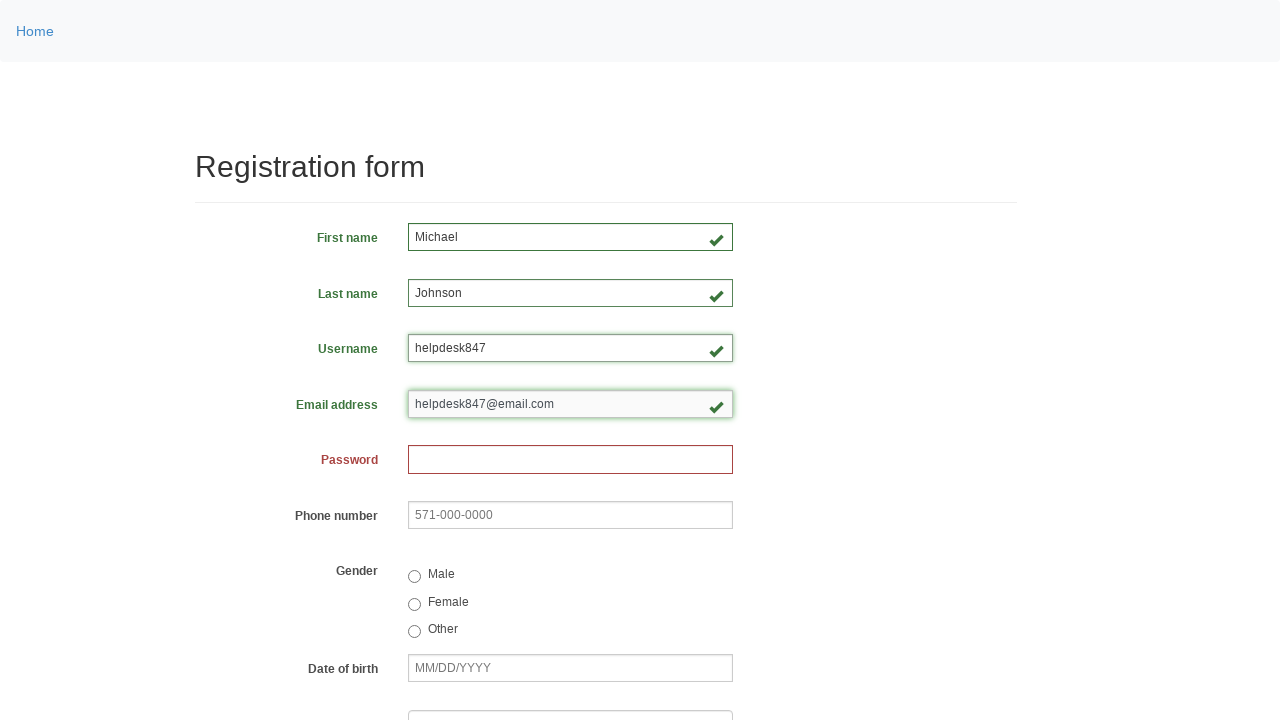

Filled password field with '5932abcd' on input[name='password']
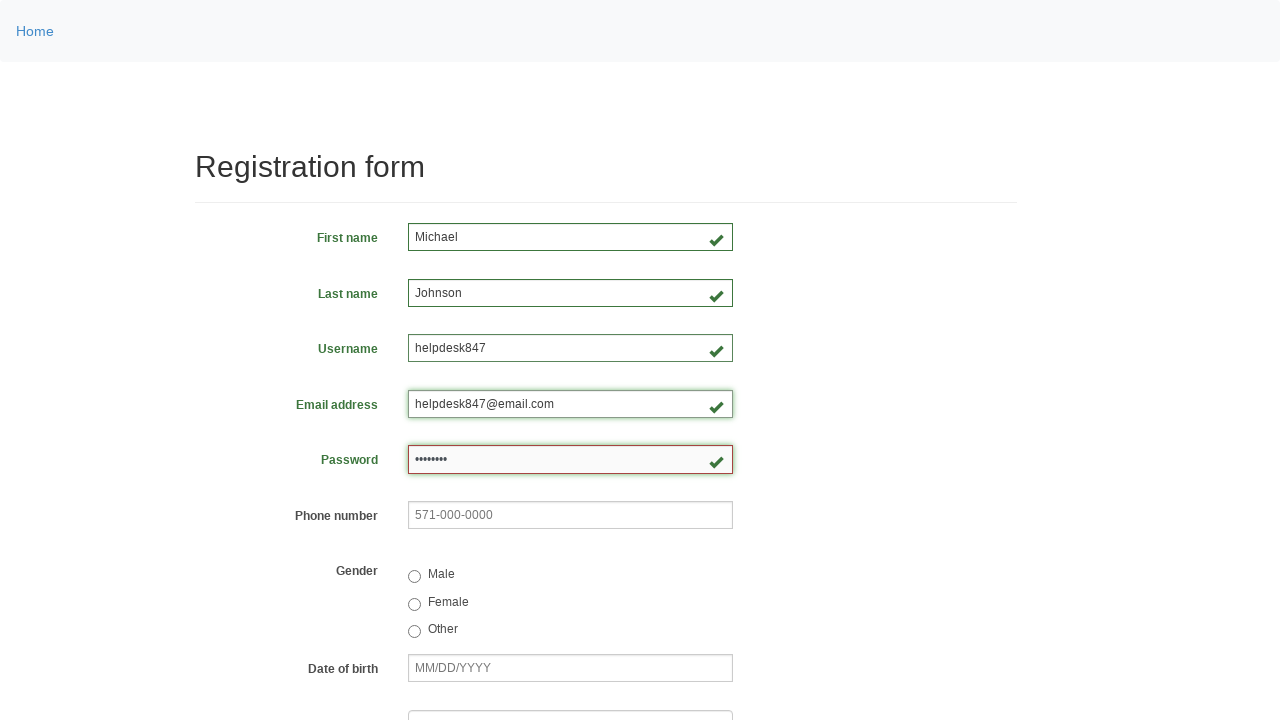

Filled phone number field with '571-234-8765' on input[name='phone']
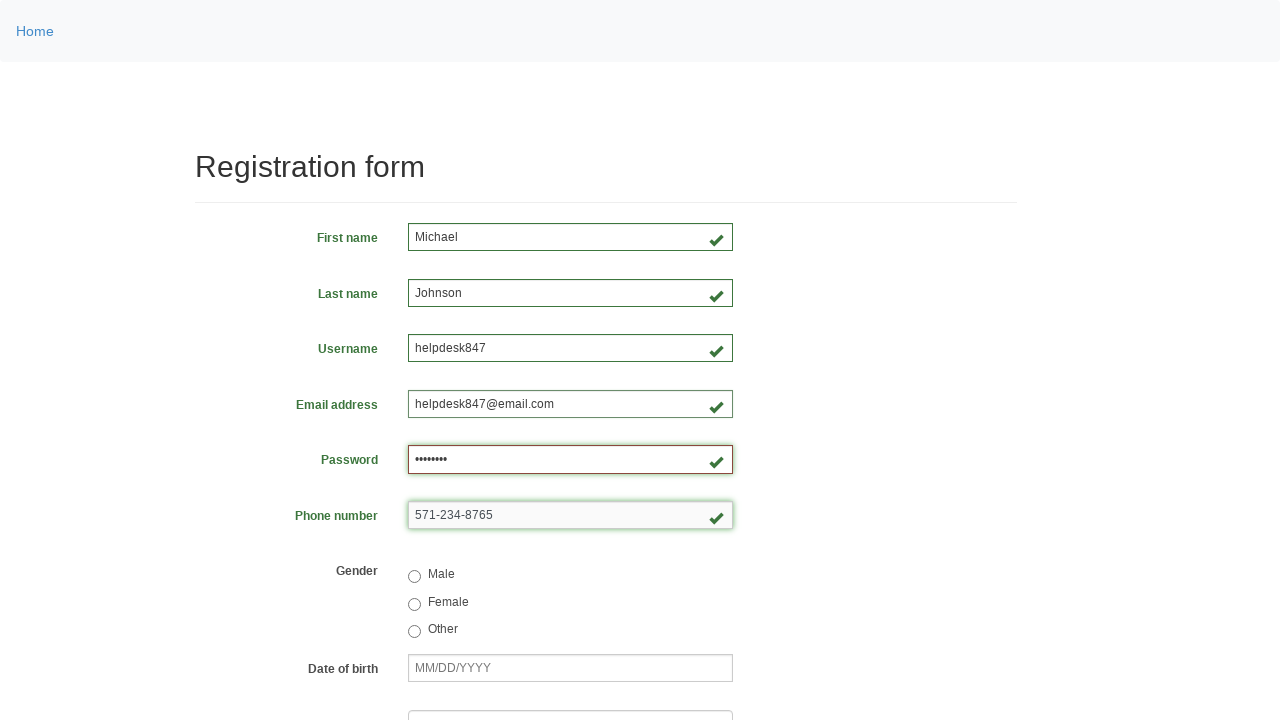

Selected female gender option at (414, 604) on input[value='female']
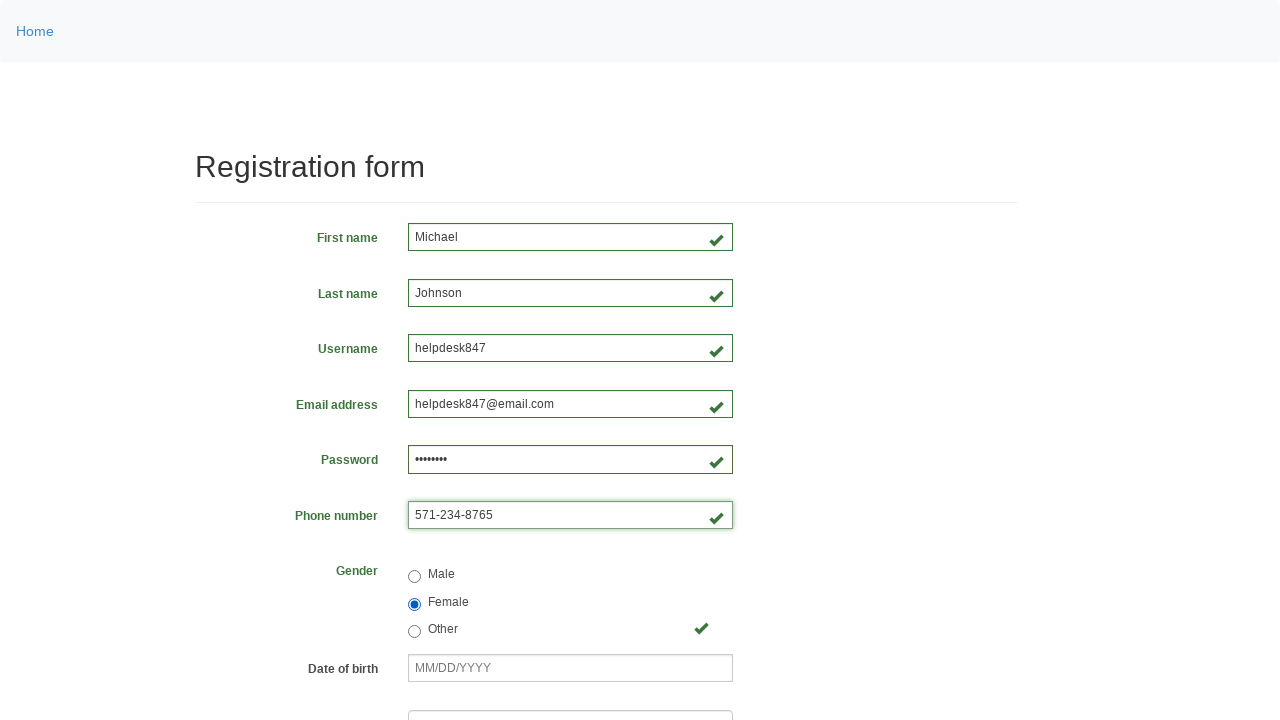

Filled date of birth field with '03/04/2002' on input[name='birthday']
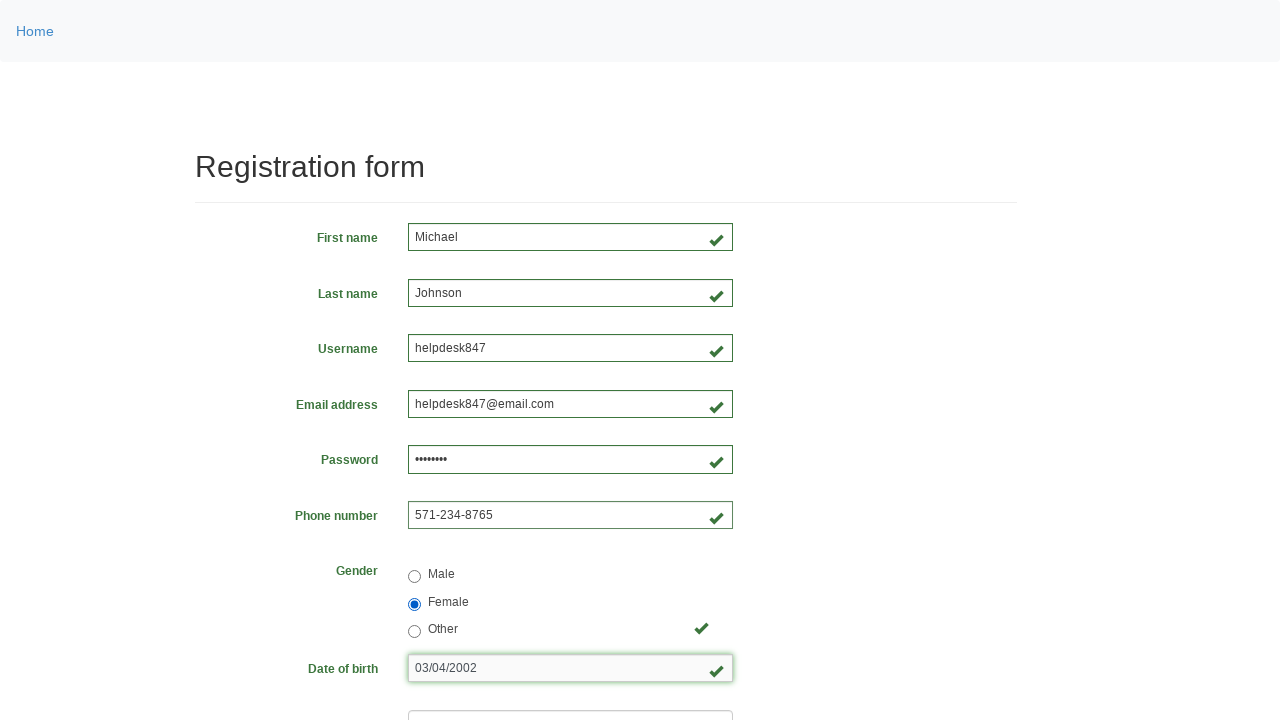

Selected department from dropdown at index 3 on select[name='department']
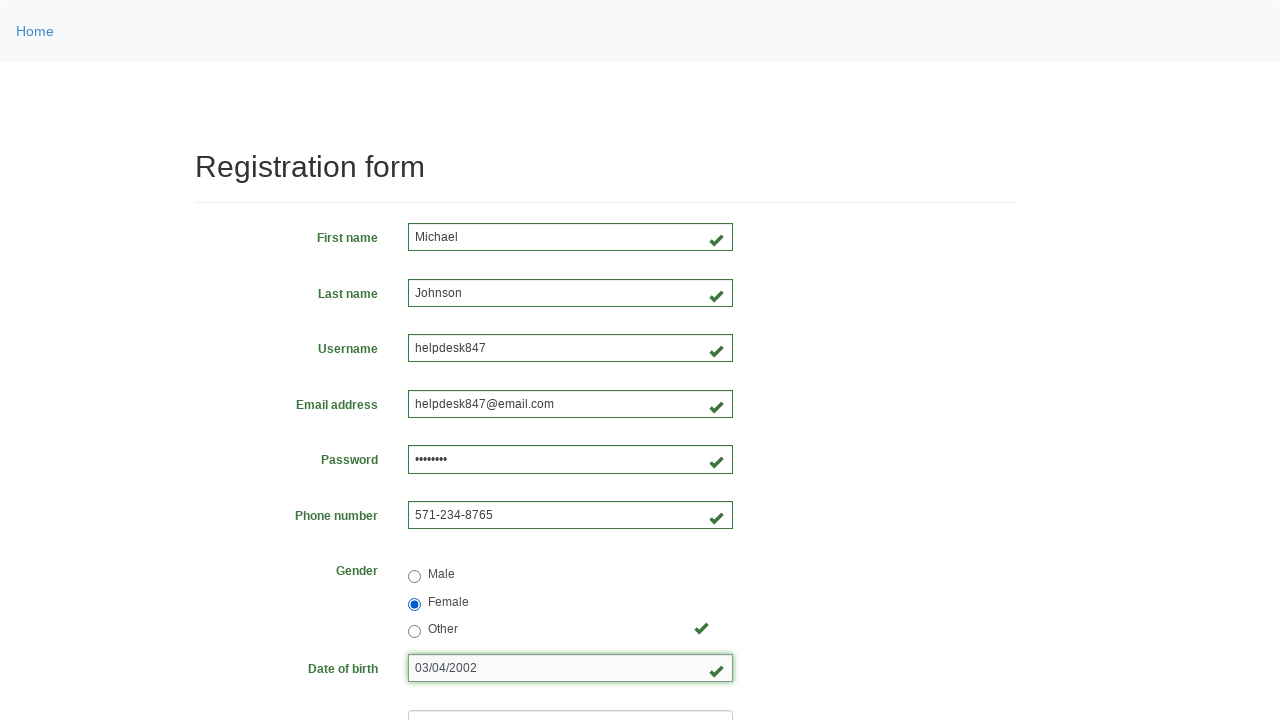

Clicked sign up button to submit registration form at (535, 516) on button[type='submit']
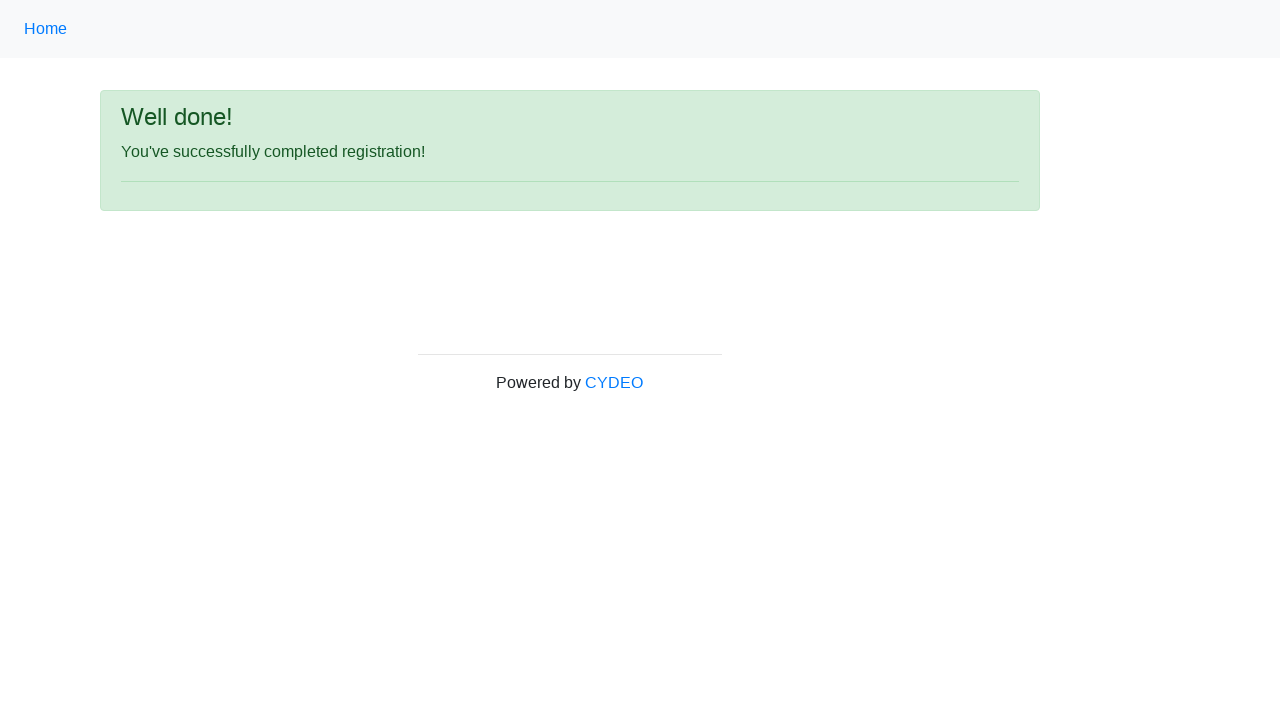

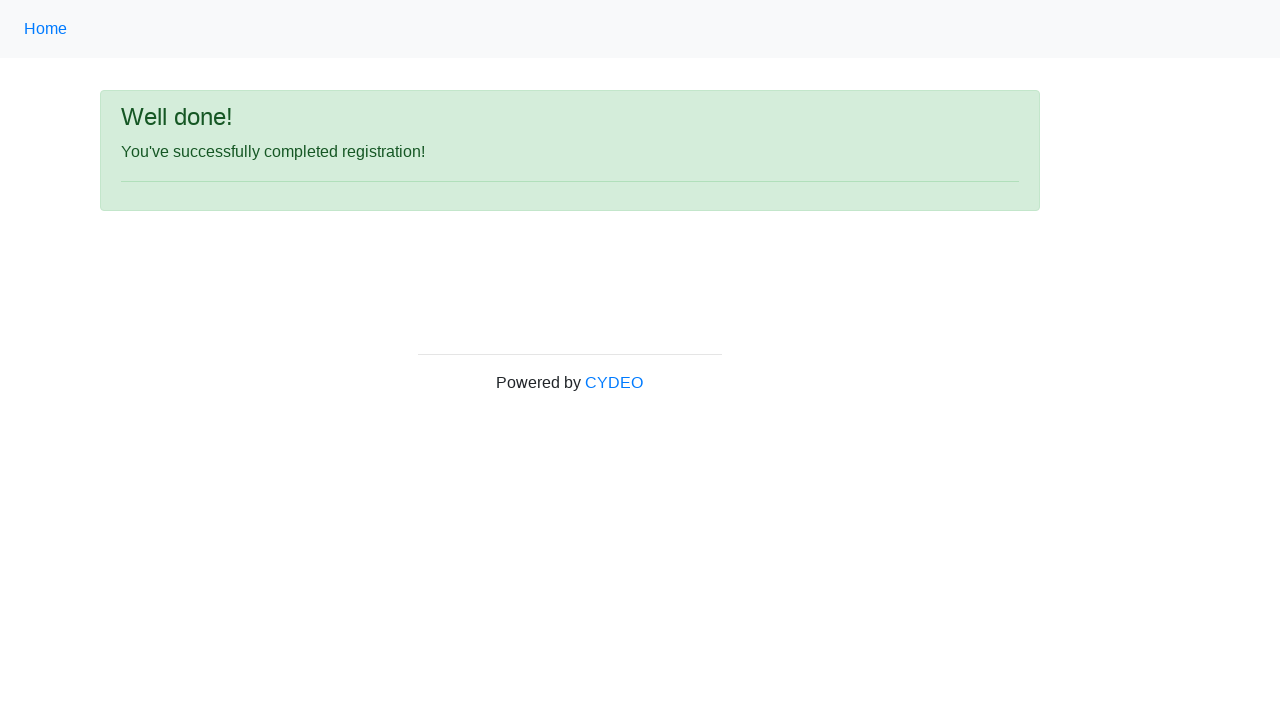